Tests that the currently active filter link is highlighted with the "selected" class.

Starting URL: https://demo.playwright.dev/todomvc/#/

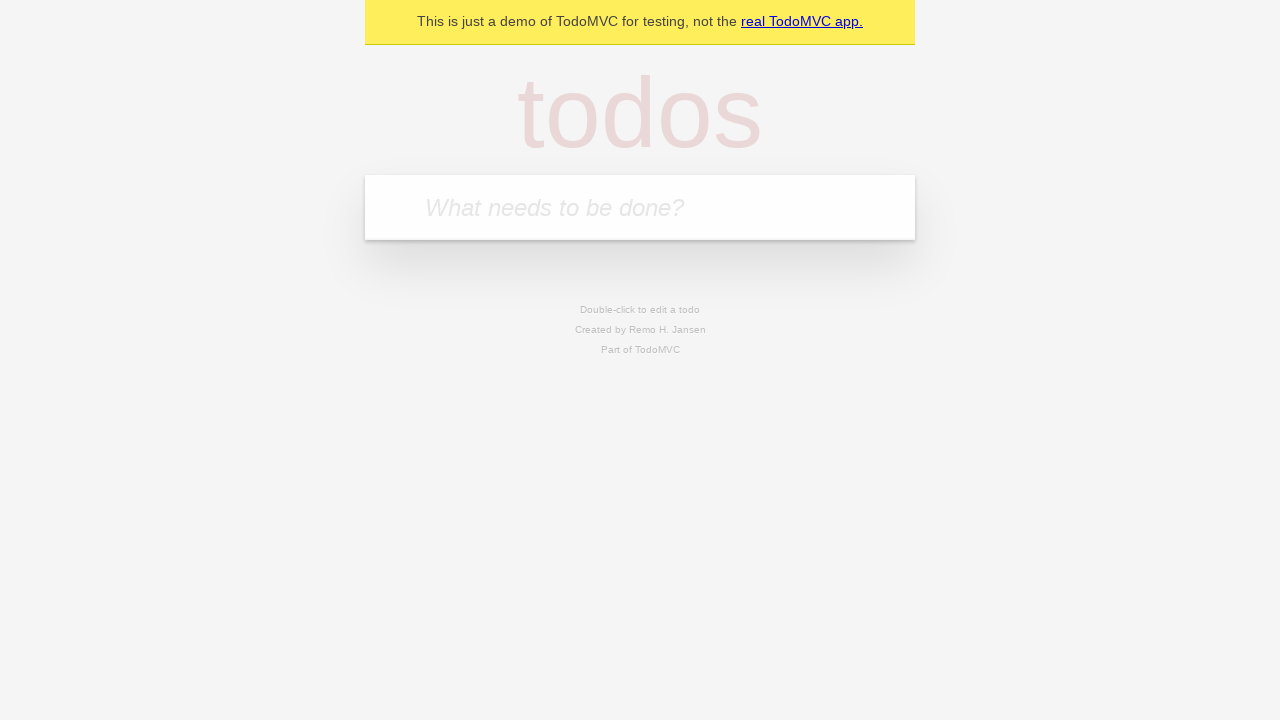

Filled todo input with 'buy some cheese' on internal:attr=[placeholder="What needs to be done?"i]
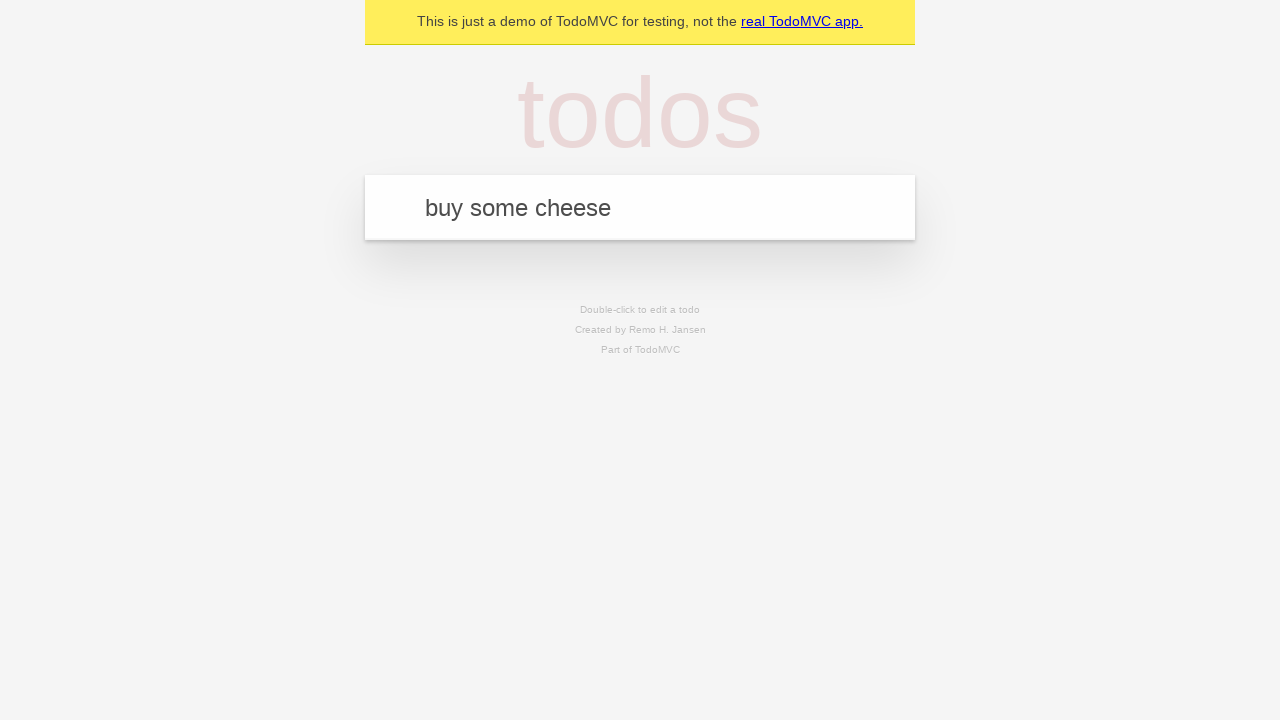

Pressed Enter to create todo 'buy some cheese' on internal:attr=[placeholder="What needs to be done?"i]
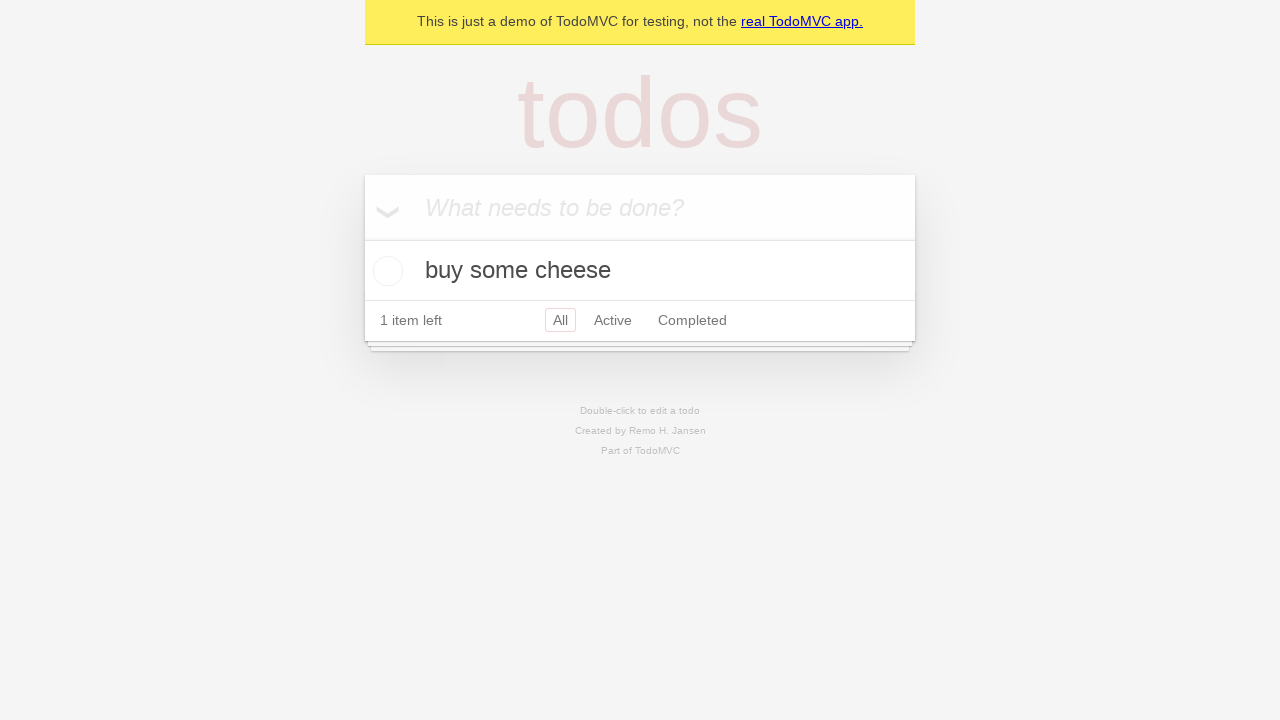

Filled todo input with 'feed the cat' on internal:attr=[placeholder="What needs to be done?"i]
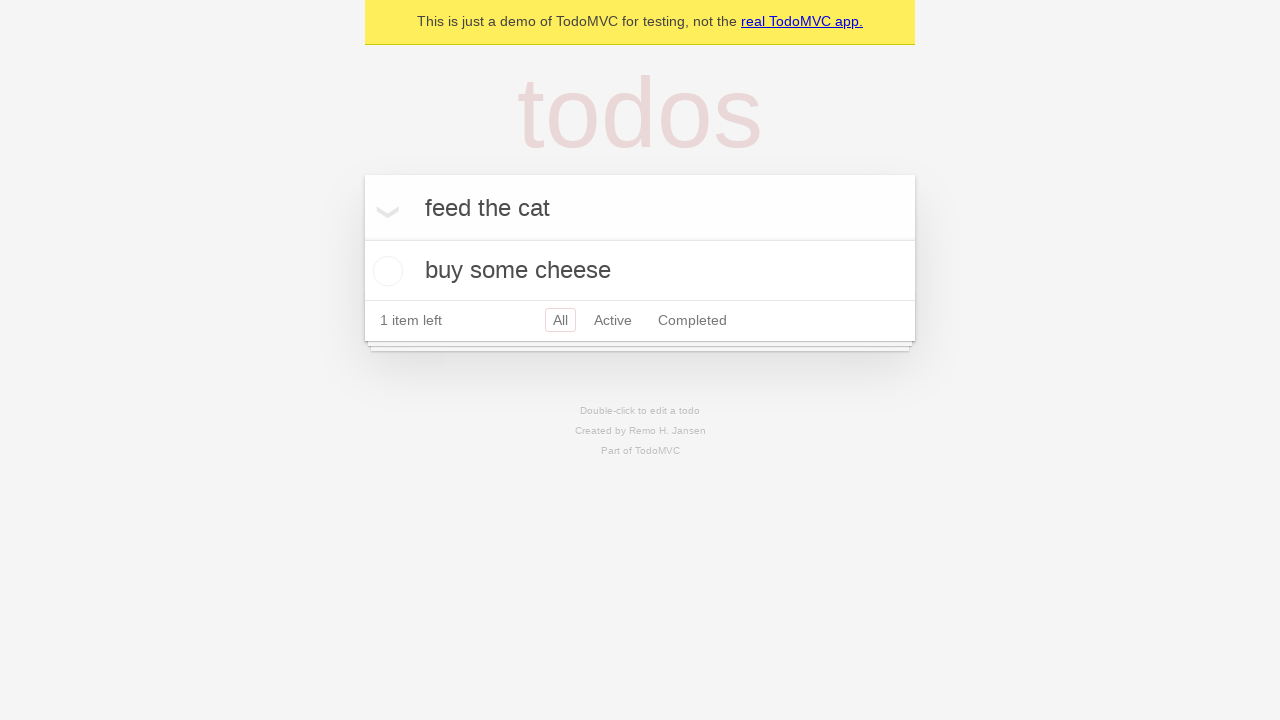

Pressed Enter to create todo 'feed the cat' on internal:attr=[placeholder="What needs to be done?"i]
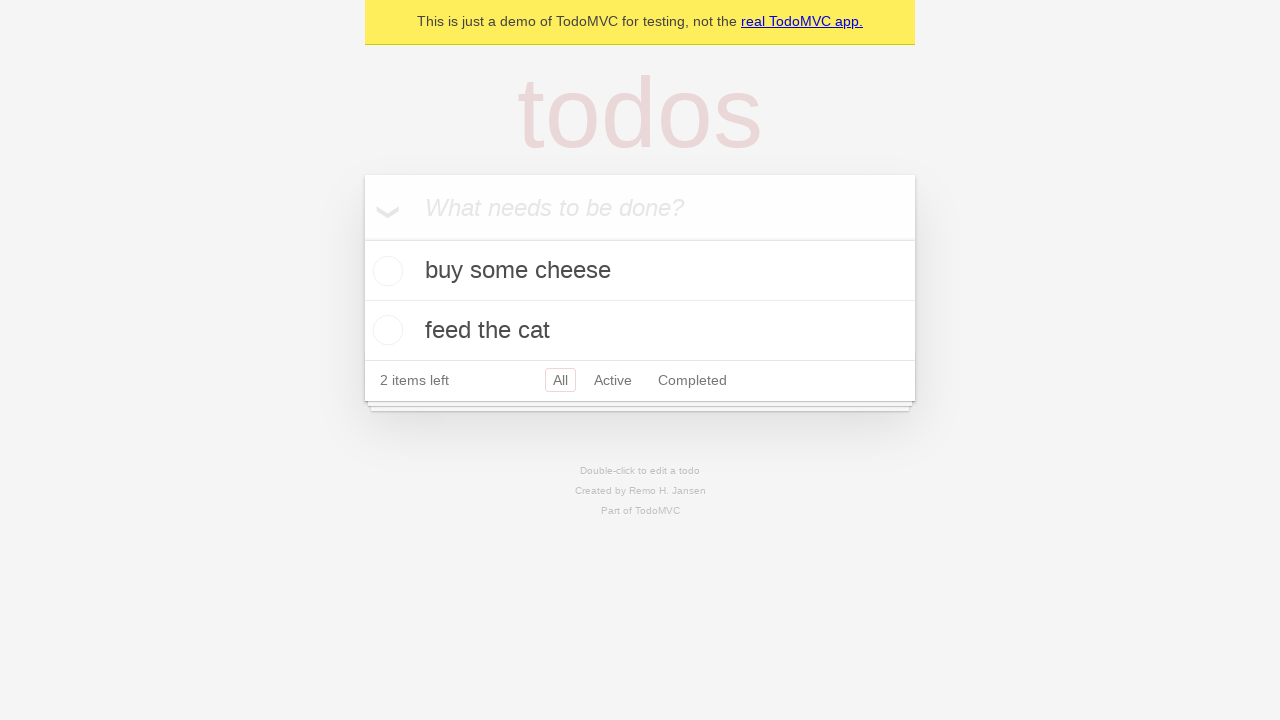

Filled todo input with 'book a doctors appointment' on internal:attr=[placeholder="What needs to be done?"i]
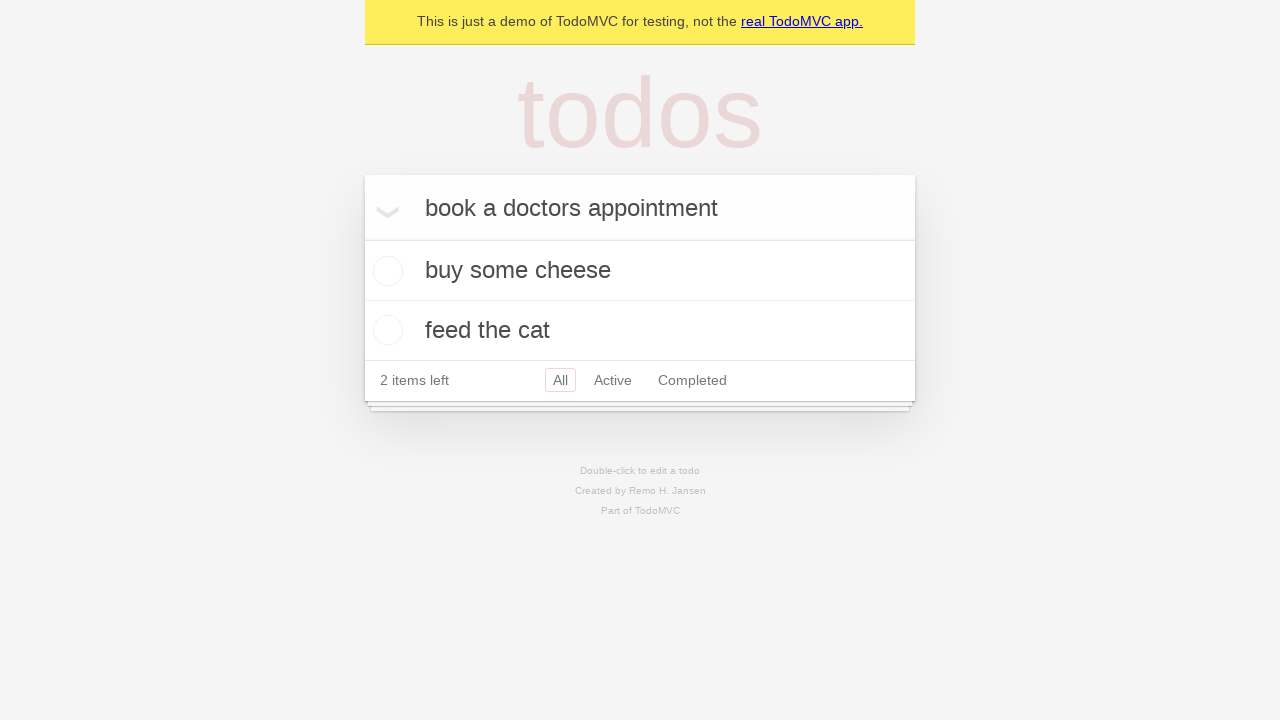

Pressed Enter to create todo 'book a doctors appointment' on internal:attr=[placeholder="What needs to be done?"i]
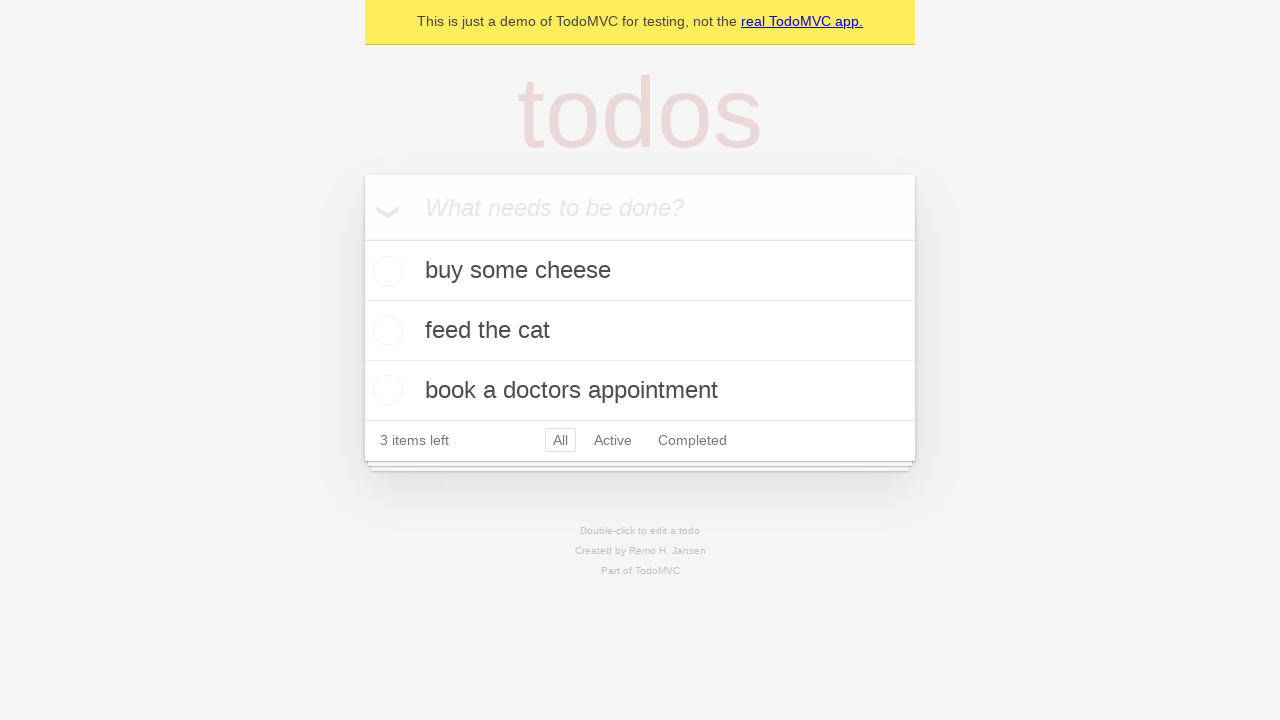

Clicked Active filter link at (613, 440) on internal:role=link[name="Active"i]
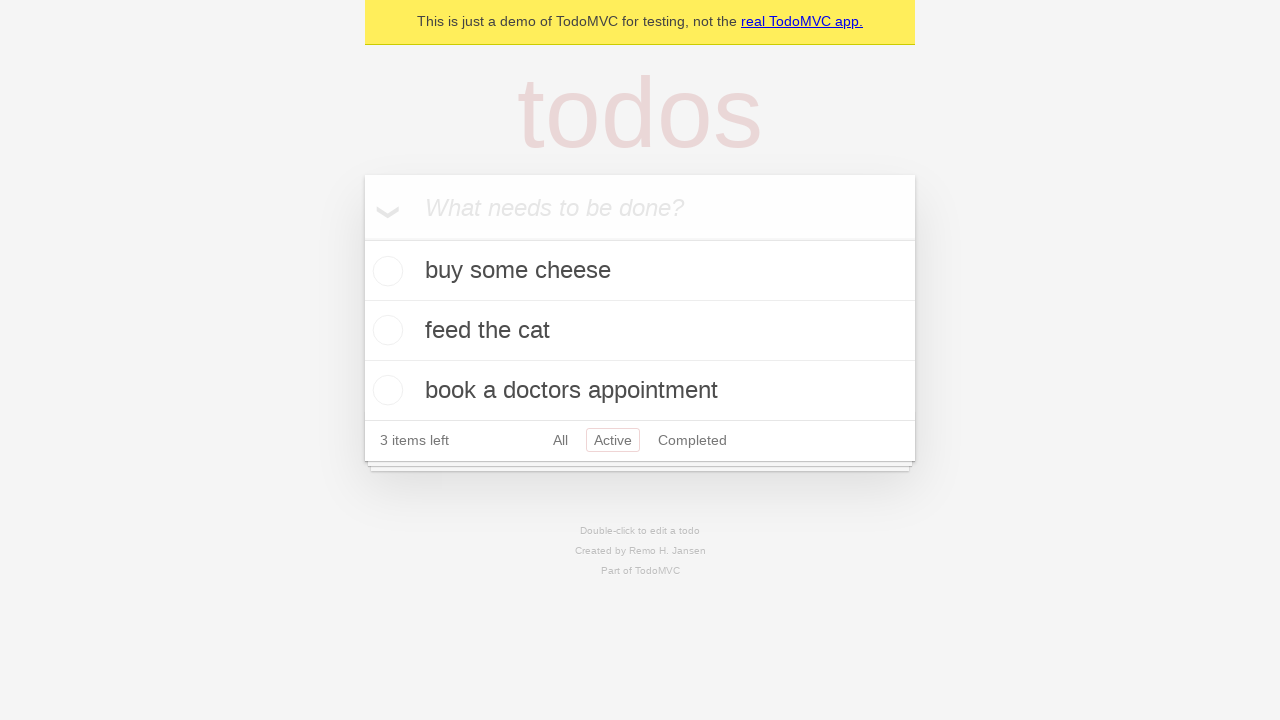

Clicked Completed filter link at (692, 440) on internal:role=link[name="Completed"i]
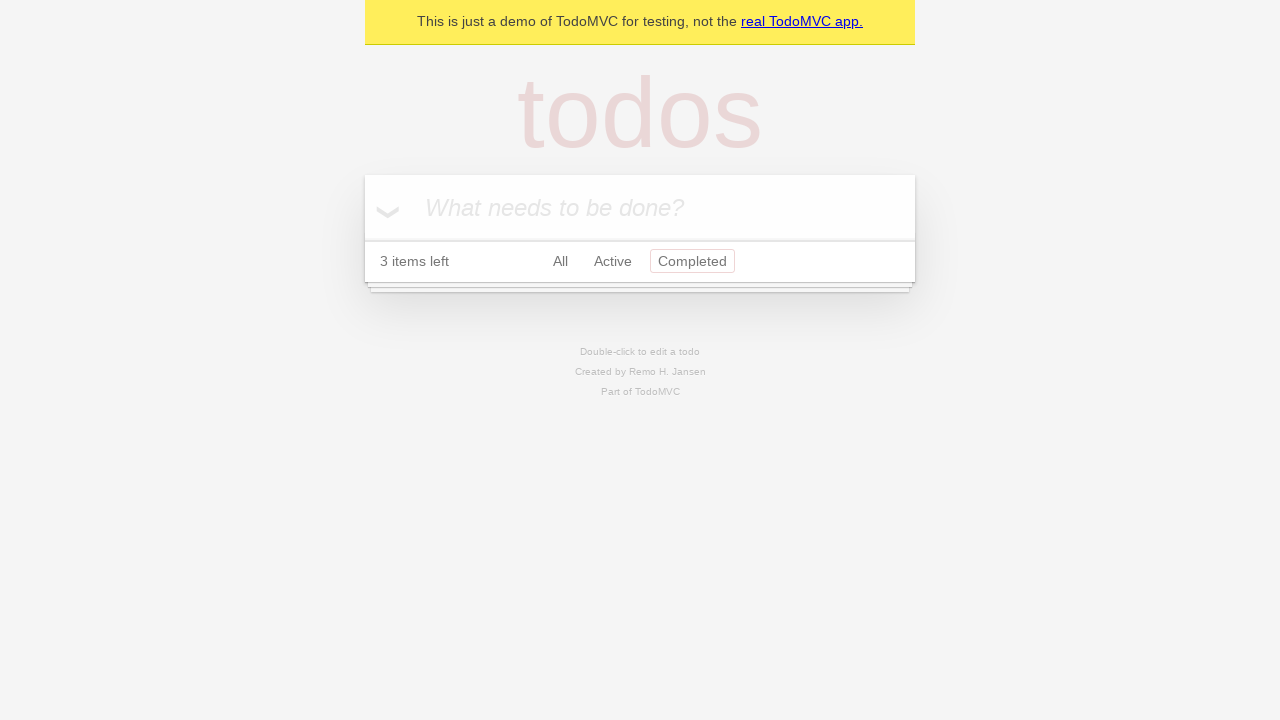

Verified Completed filter link is highlighted with selected class
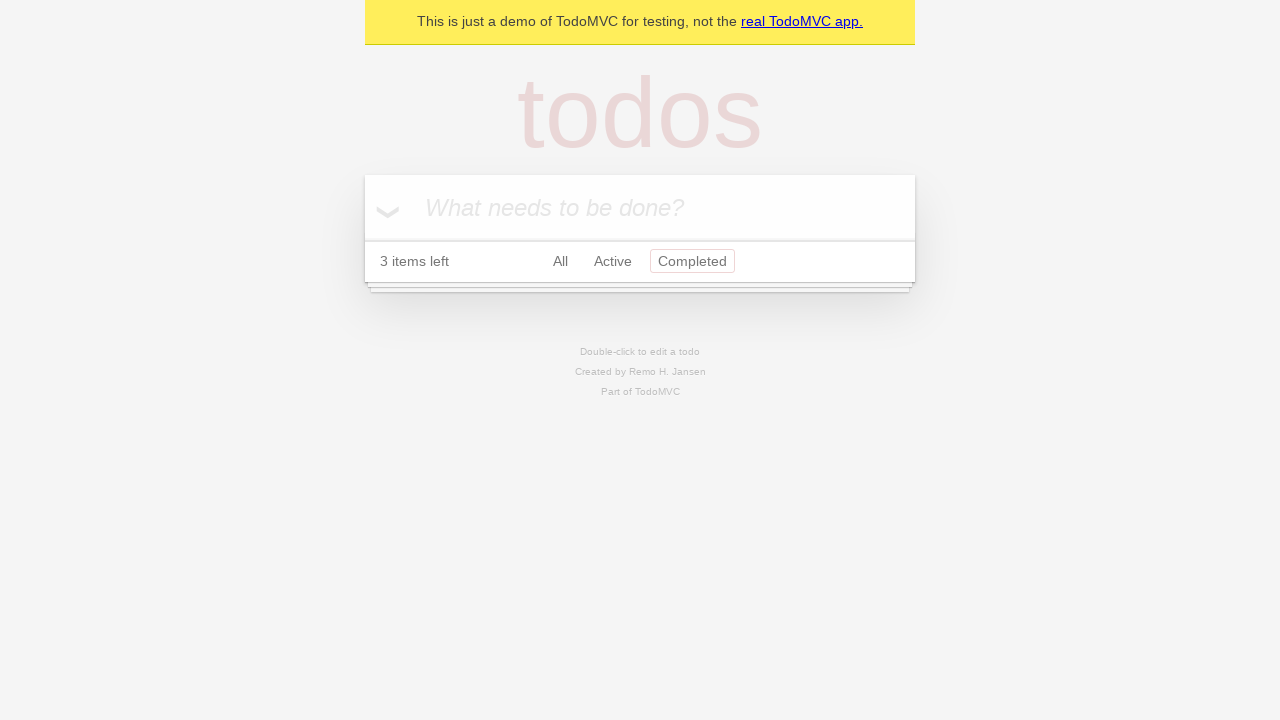

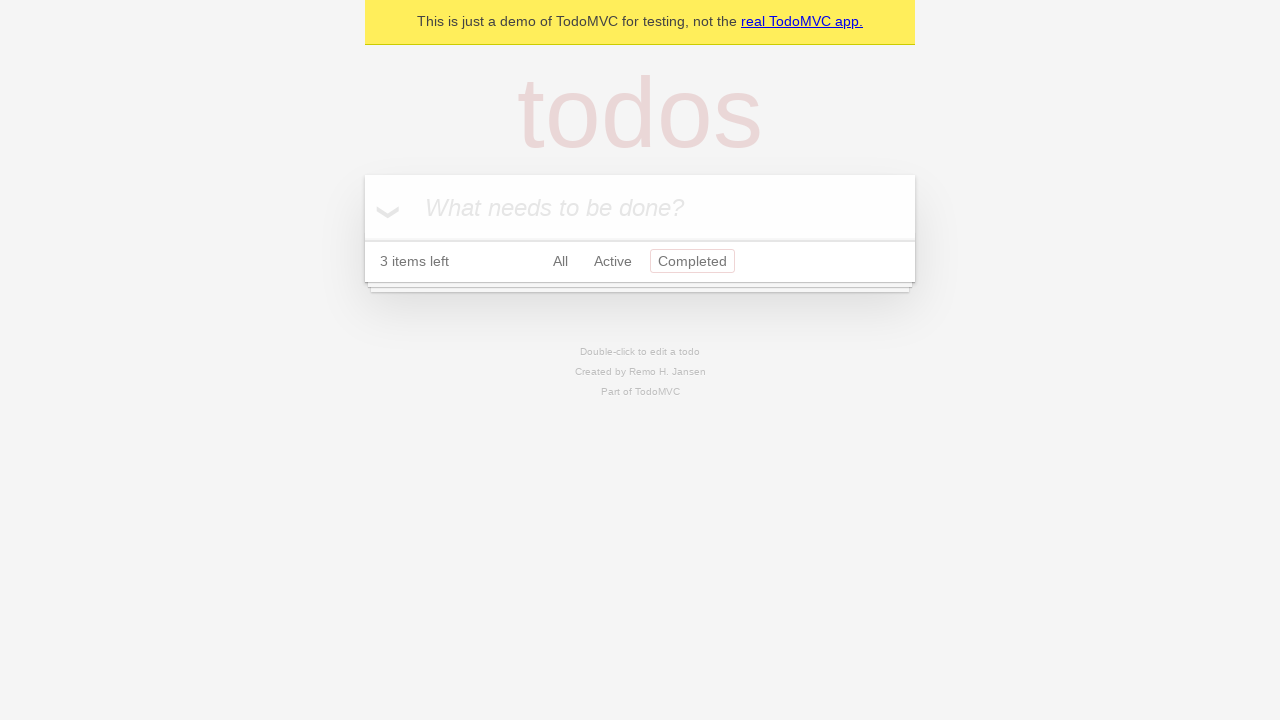